Tests that pressing Escape cancels edits and restores original text

Starting URL: https://demo.playwright.dev/todomvc

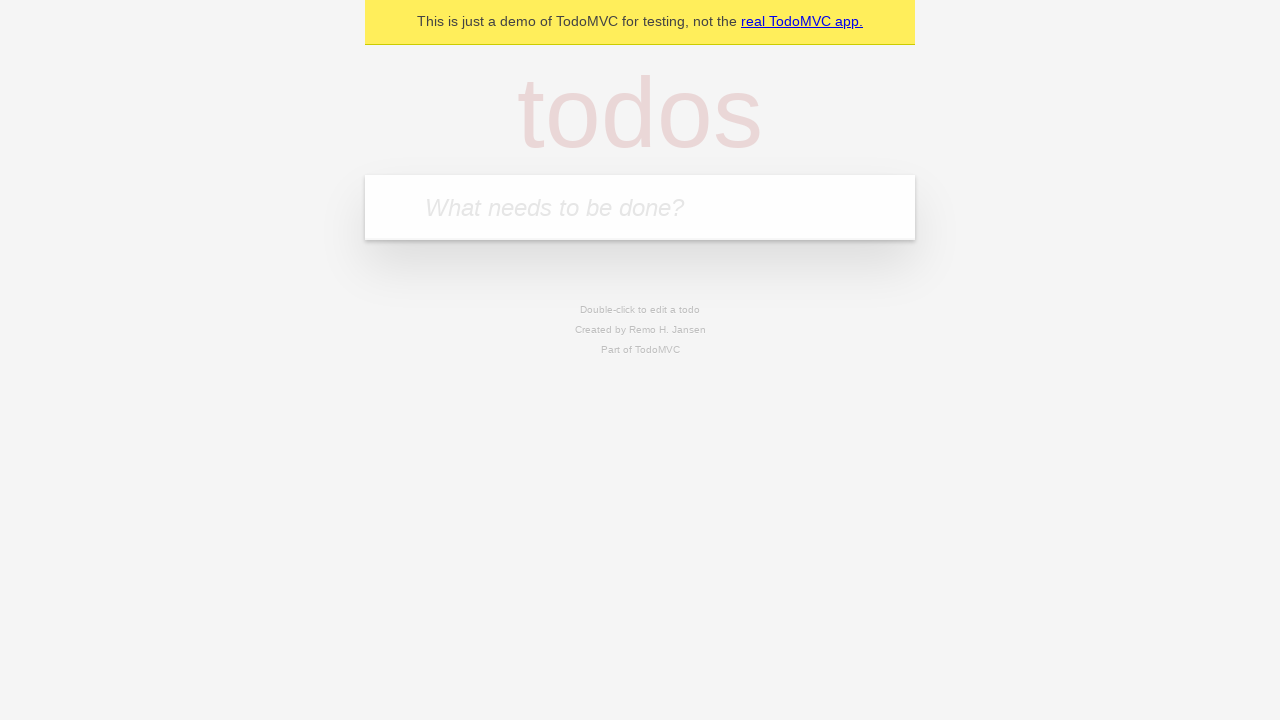

Located the 'What needs to be done?' input field
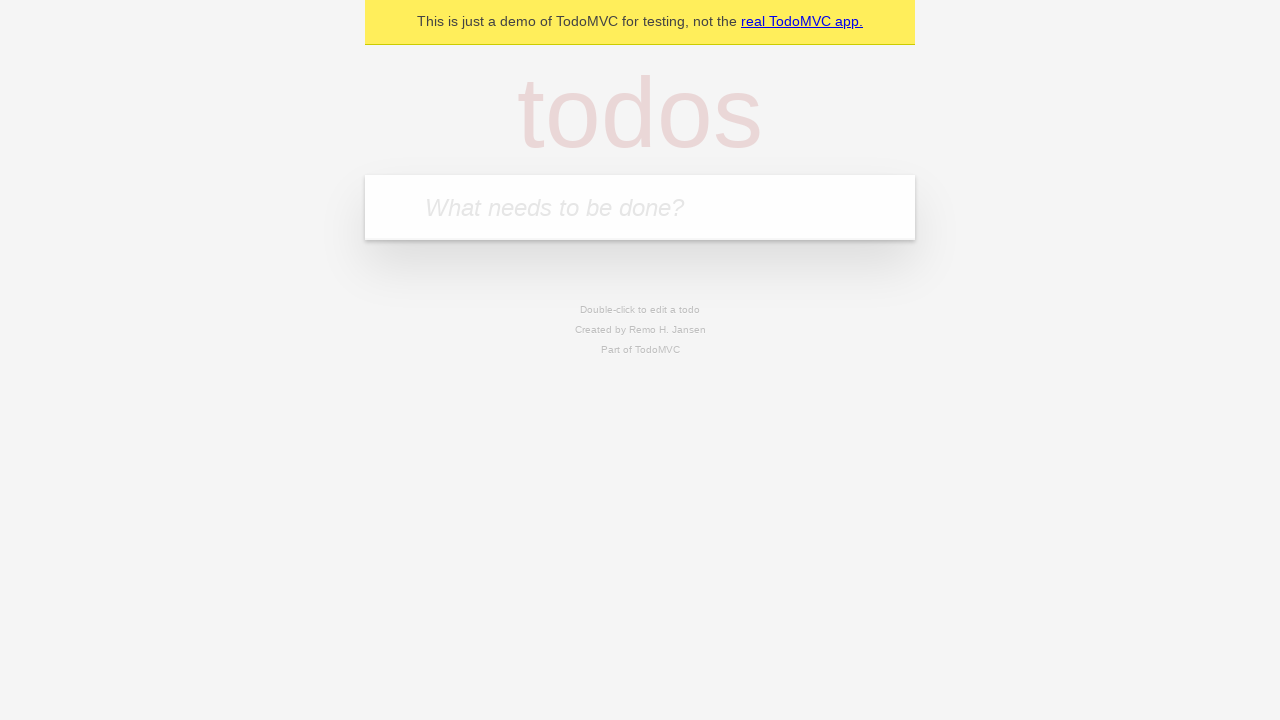

Filled first todo with 'buy some cheese' on internal:attr=[placeholder="What needs to be done?"i]
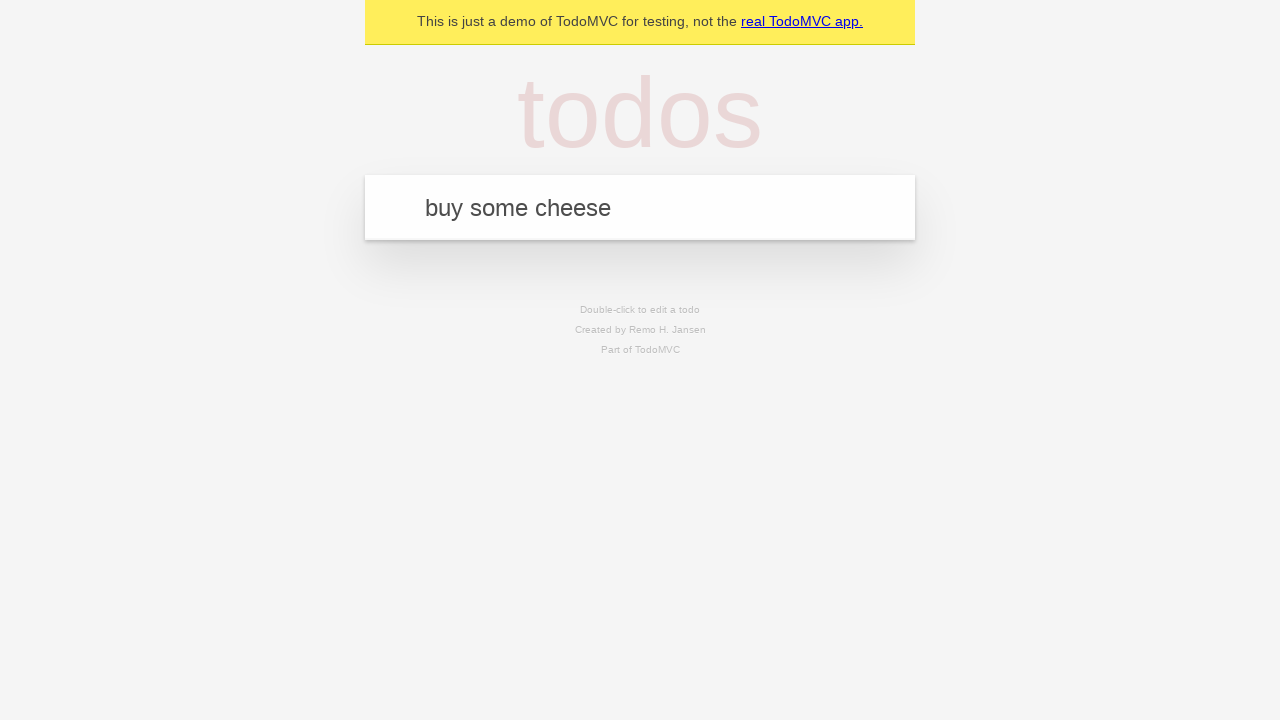

Pressed Enter to create first todo on internal:attr=[placeholder="What needs to be done?"i]
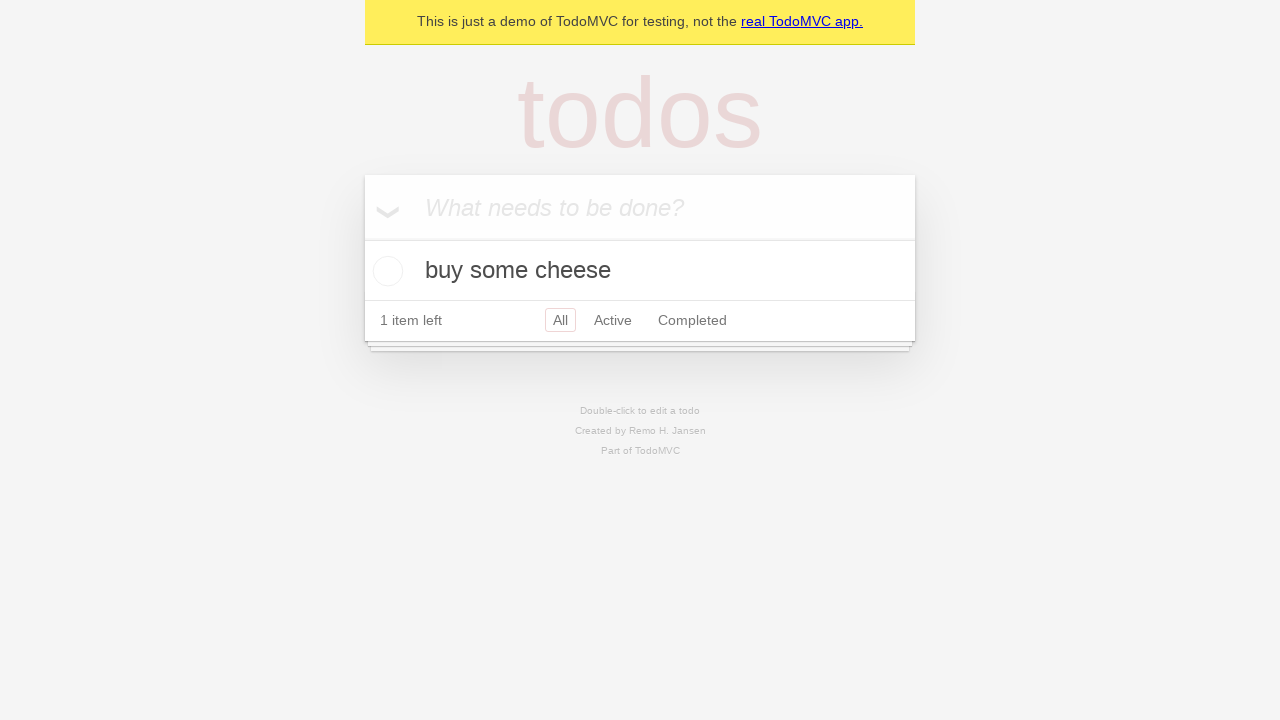

Filled second todo with 'feed the cat' on internal:attr=[placeholder="What needs to be done?"i]
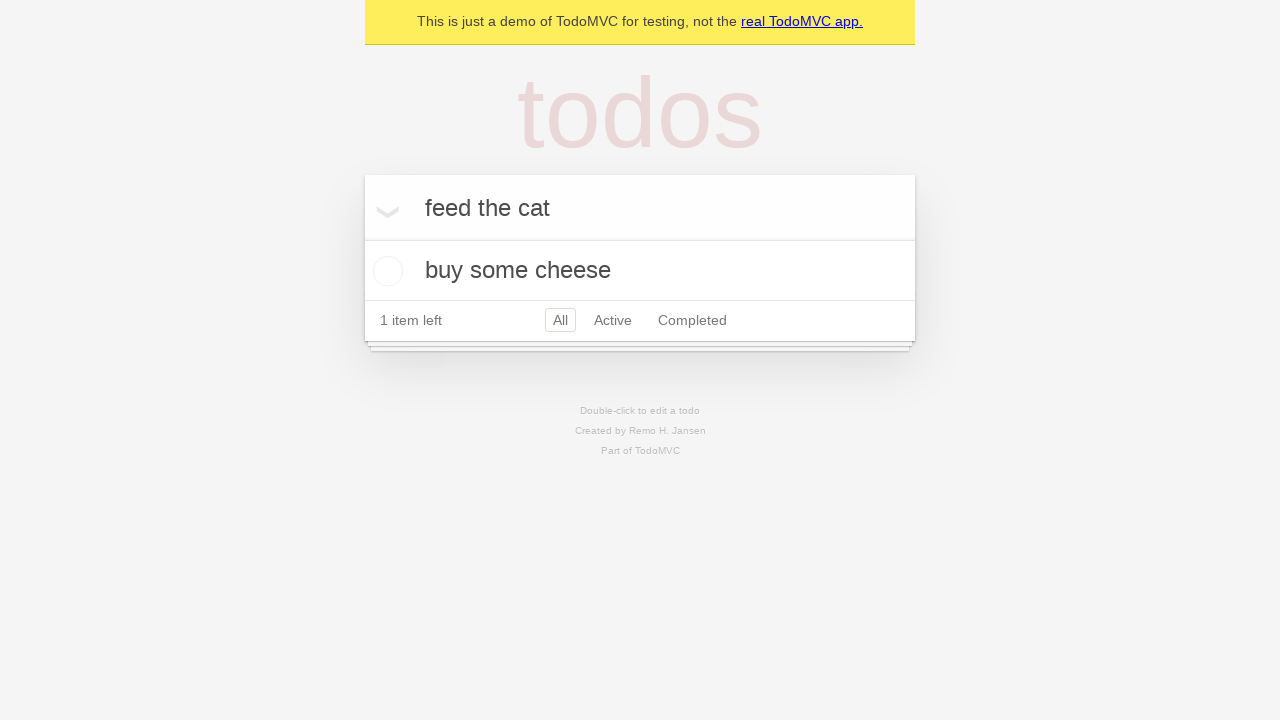

Pressed Enter to create second todo on internal:attr=[placeholder="What needs to be done?"i]
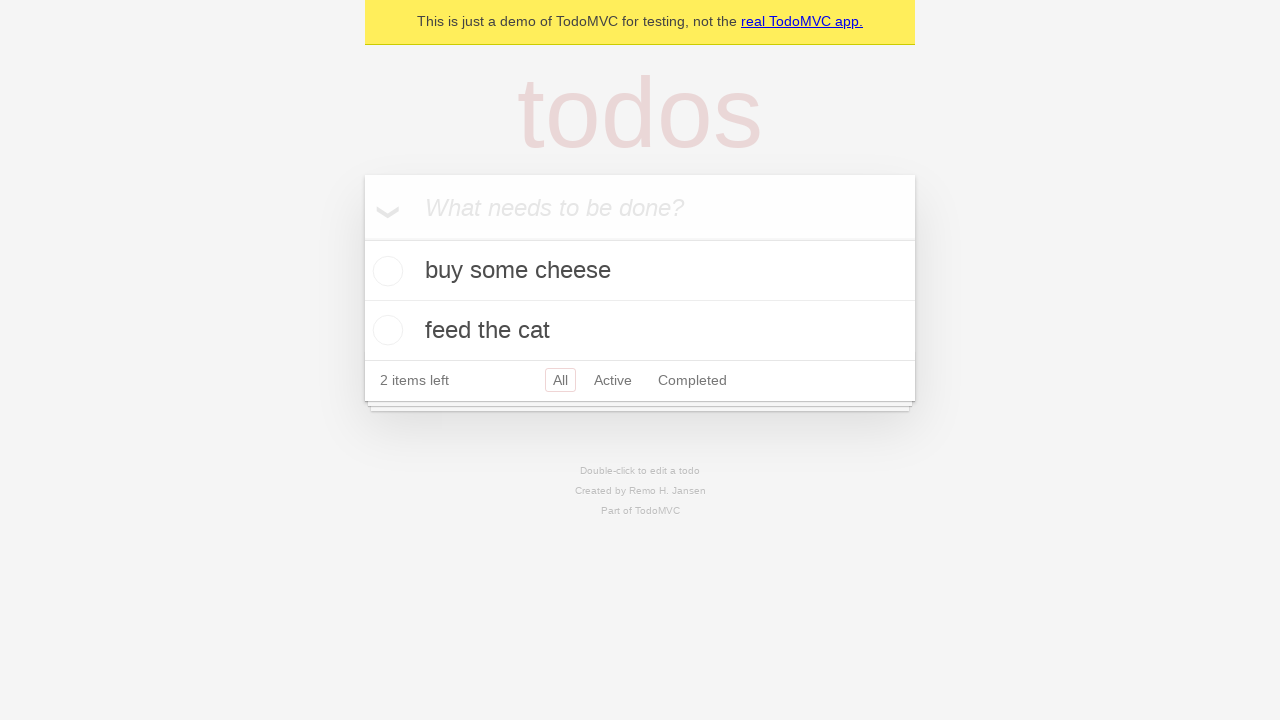

Filled third todo with 'book a doctors appointment' on internal:attr=[placeholder="What needs to be done?"i]
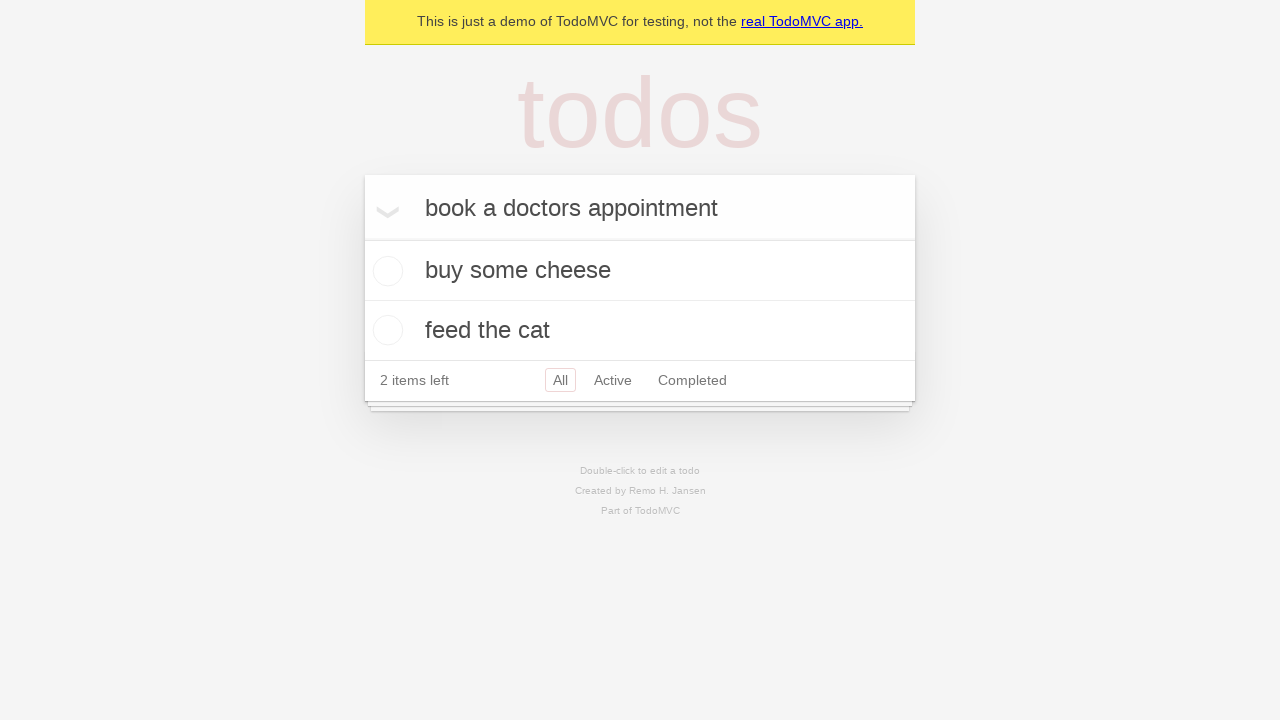

Pressed Enter to create third todo on internal:attr=[placeholder="What needs to be done?"i]
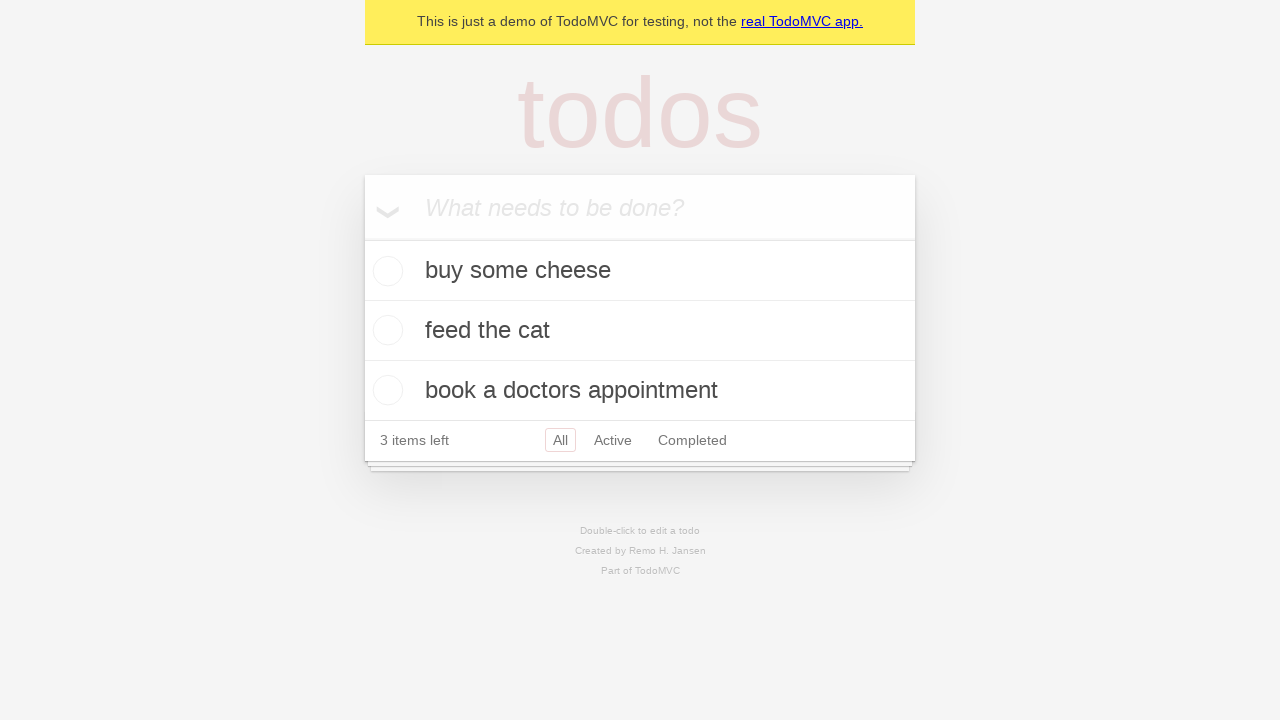

Located all todo items on the page
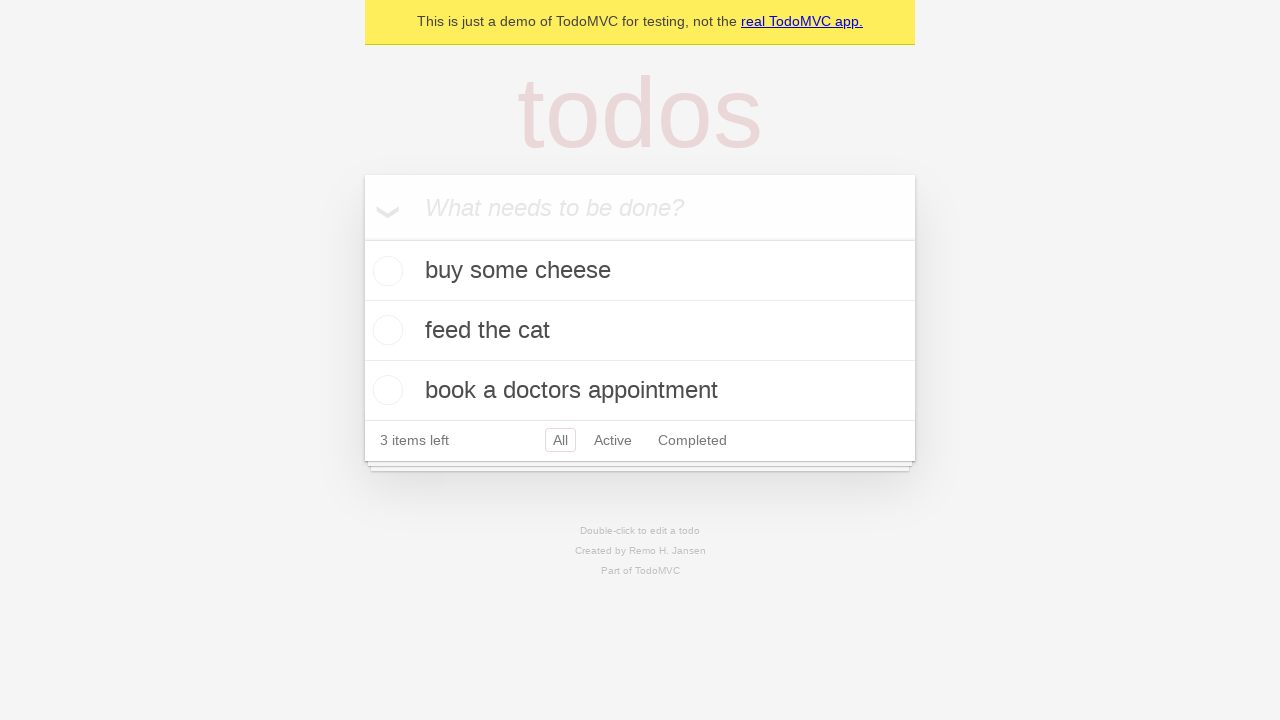

Double-clicked second todo to enter edit mode at (640, 331) on internal:testid=[data-testid="todo-item"s] >> nth=1
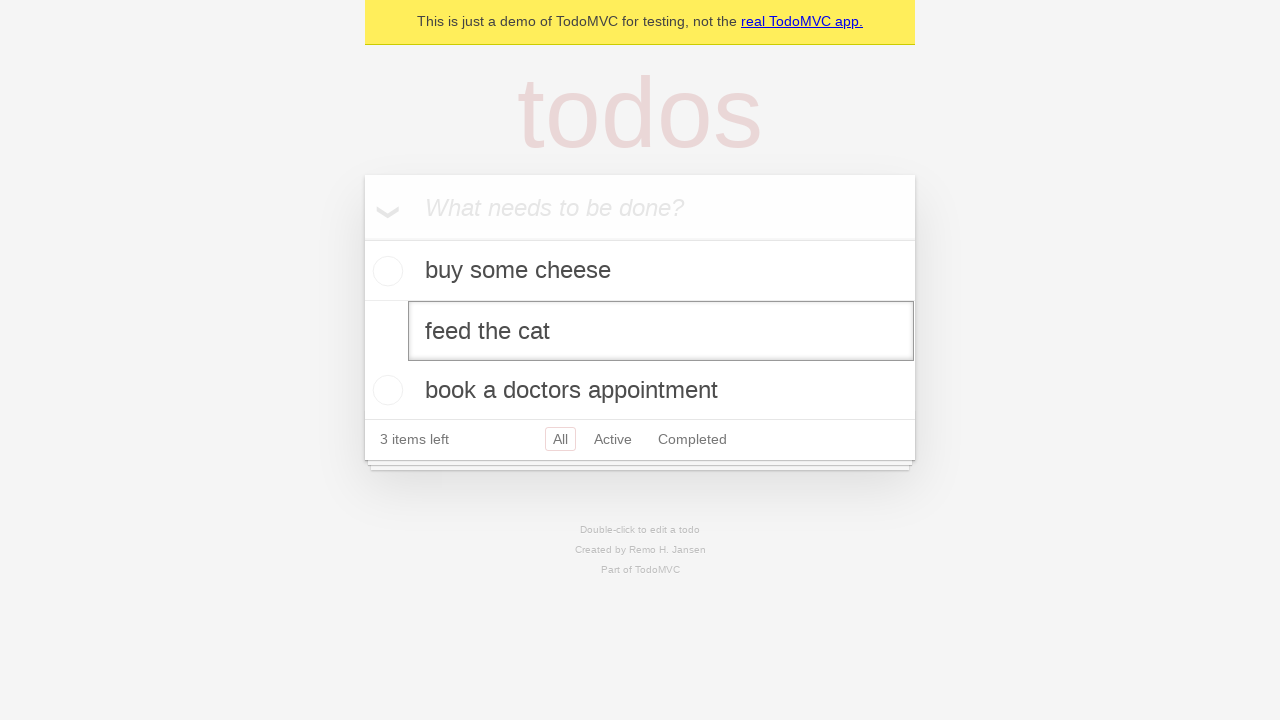

Edited second todo text to 'buy some sausages' on internal:testid=[data-testid="todo-item"s] >> nth=1 >> internal:role=textbox[nam
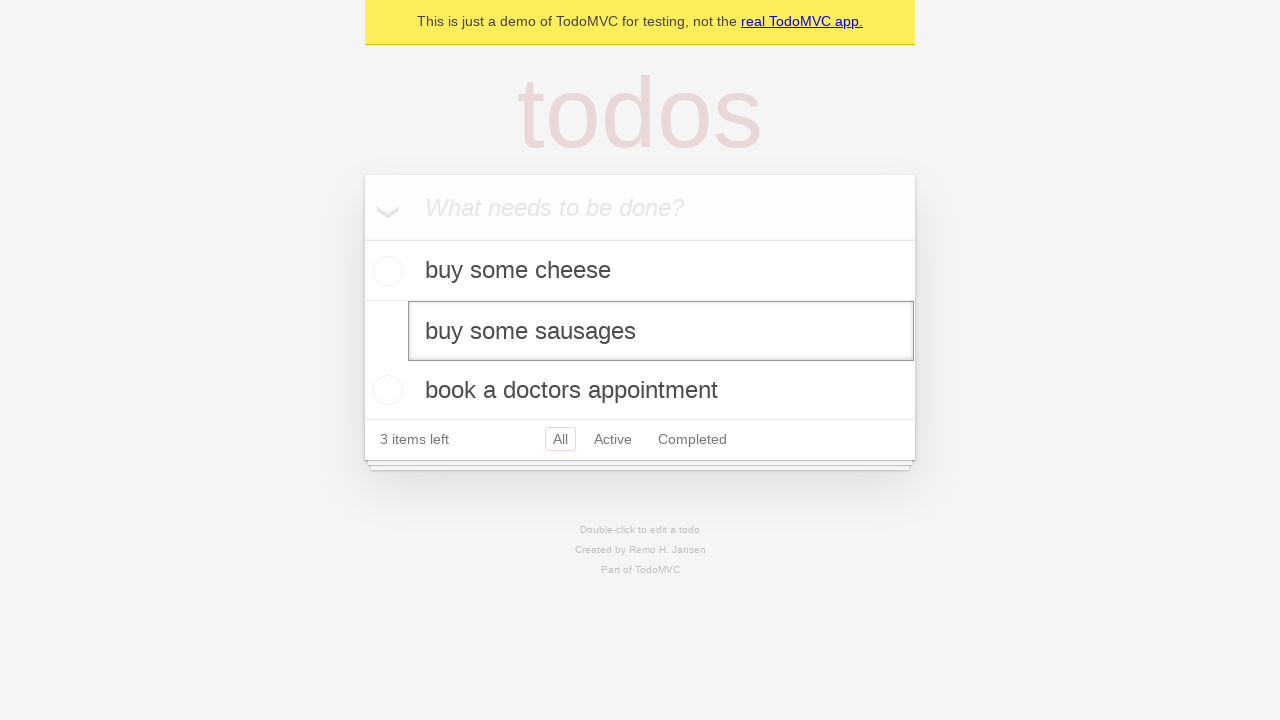

Pressed Escape to cancel edit and restore original text on internal:testid=[data-testid="todo-item"s] >> nth=1 >> internal:role=textbox[nam
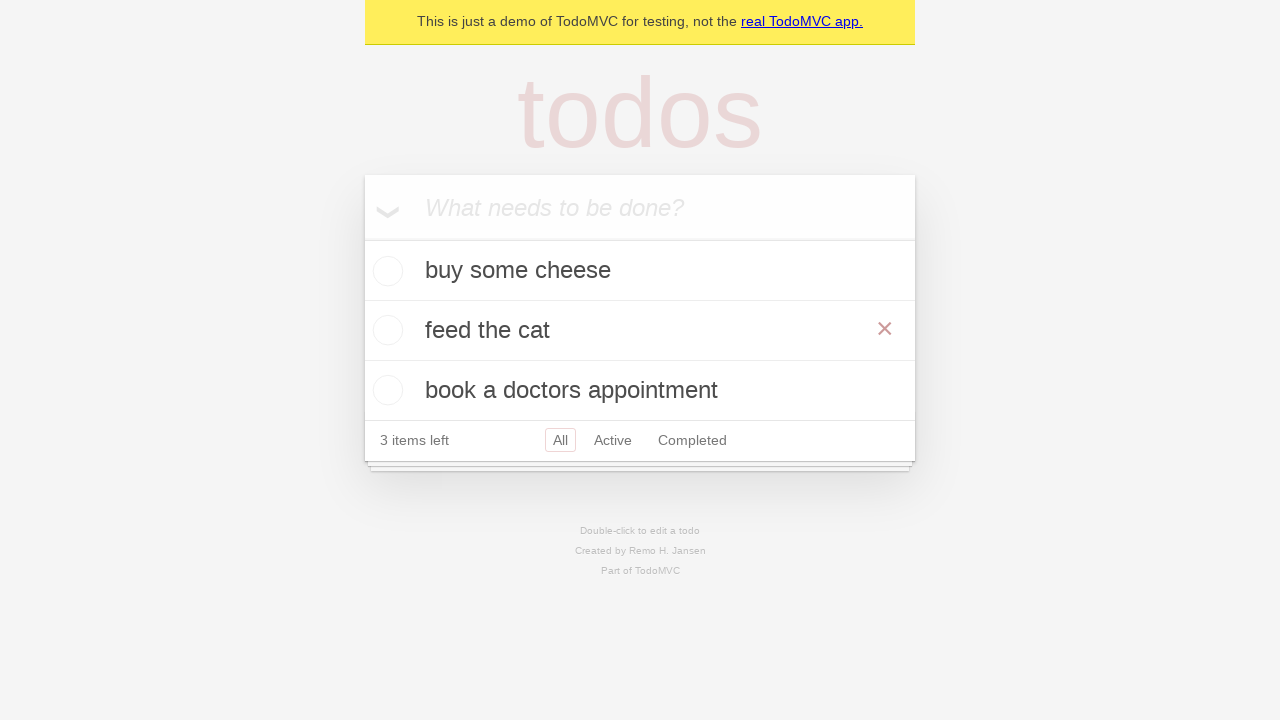

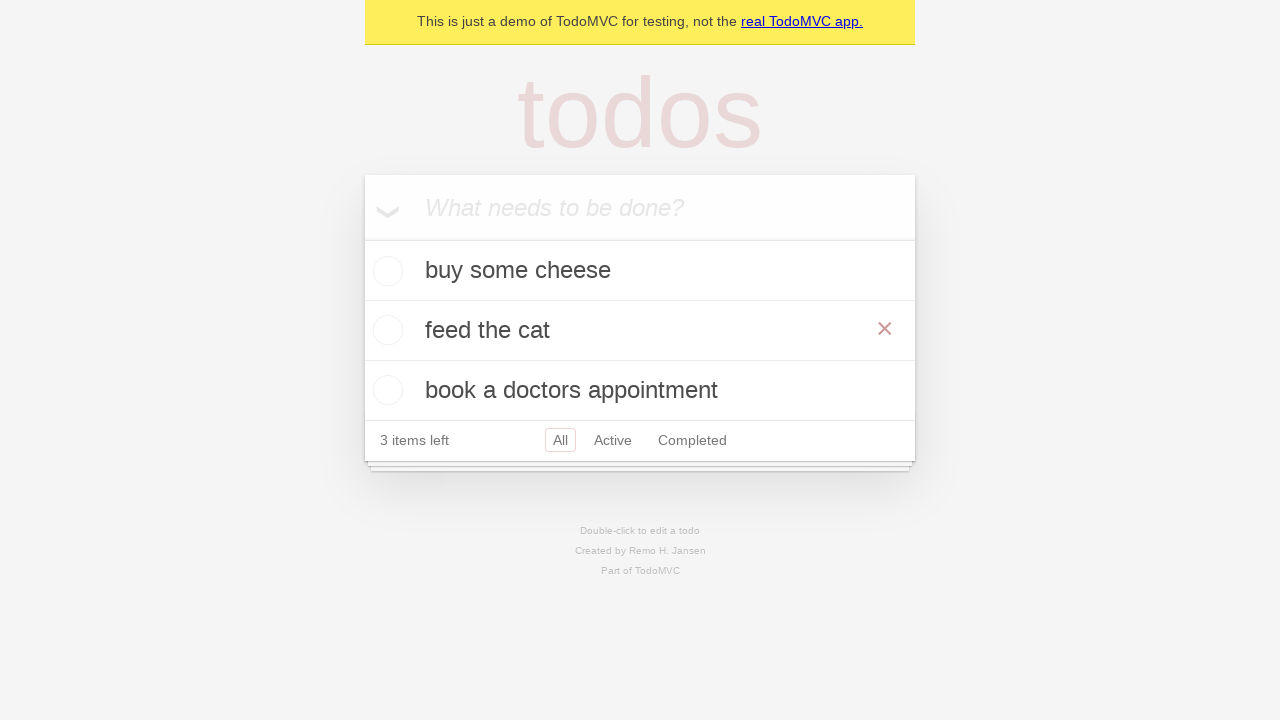